Navigates to a train timetable page on RailYatri and verifies that the train name heading is displayed on the page.

Starting URL: https://www.railyatri.in/time-table/12301

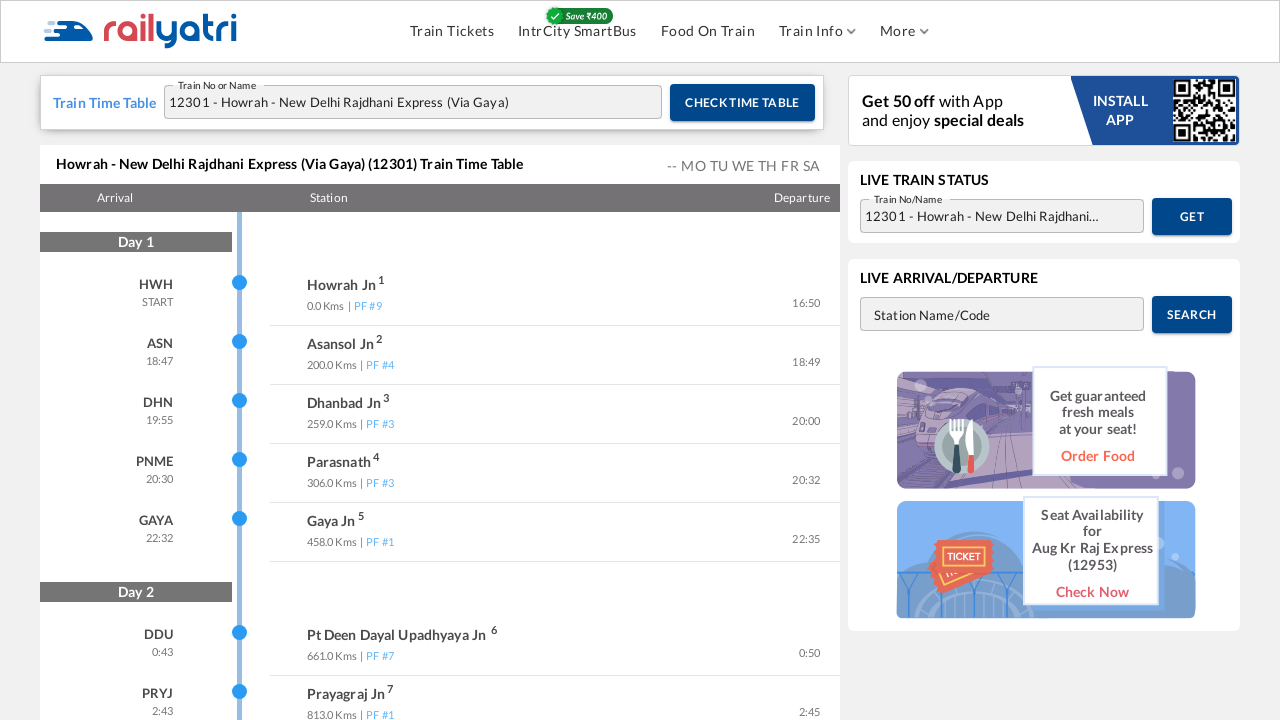

Navigated to RailYatri train timetable page for train 12301
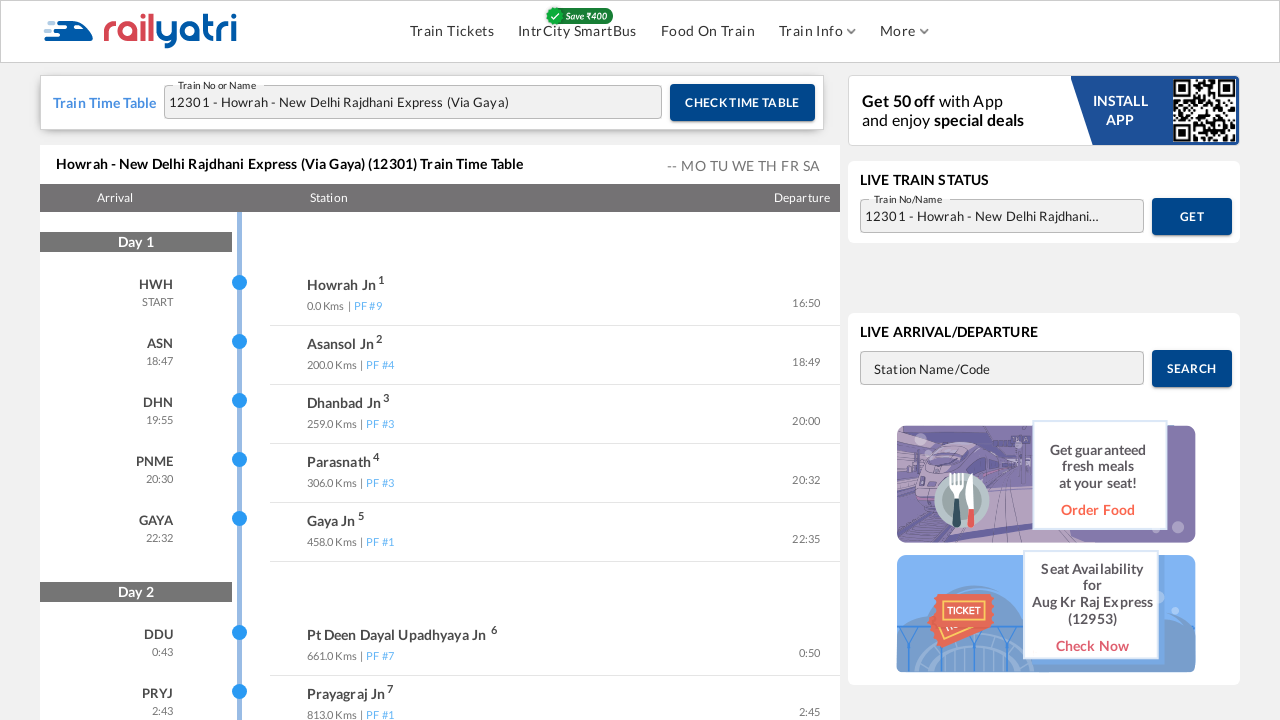

Train name heading loaded and visible
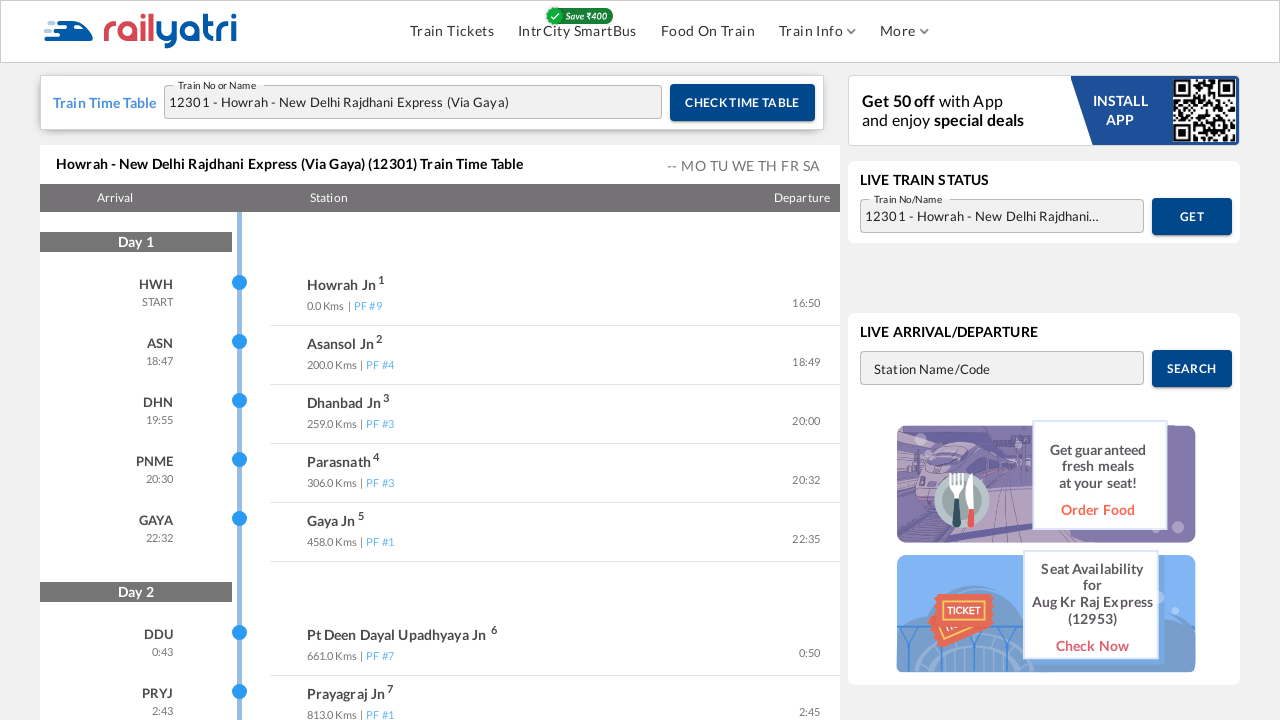

Verified train name heading is displayed on the page
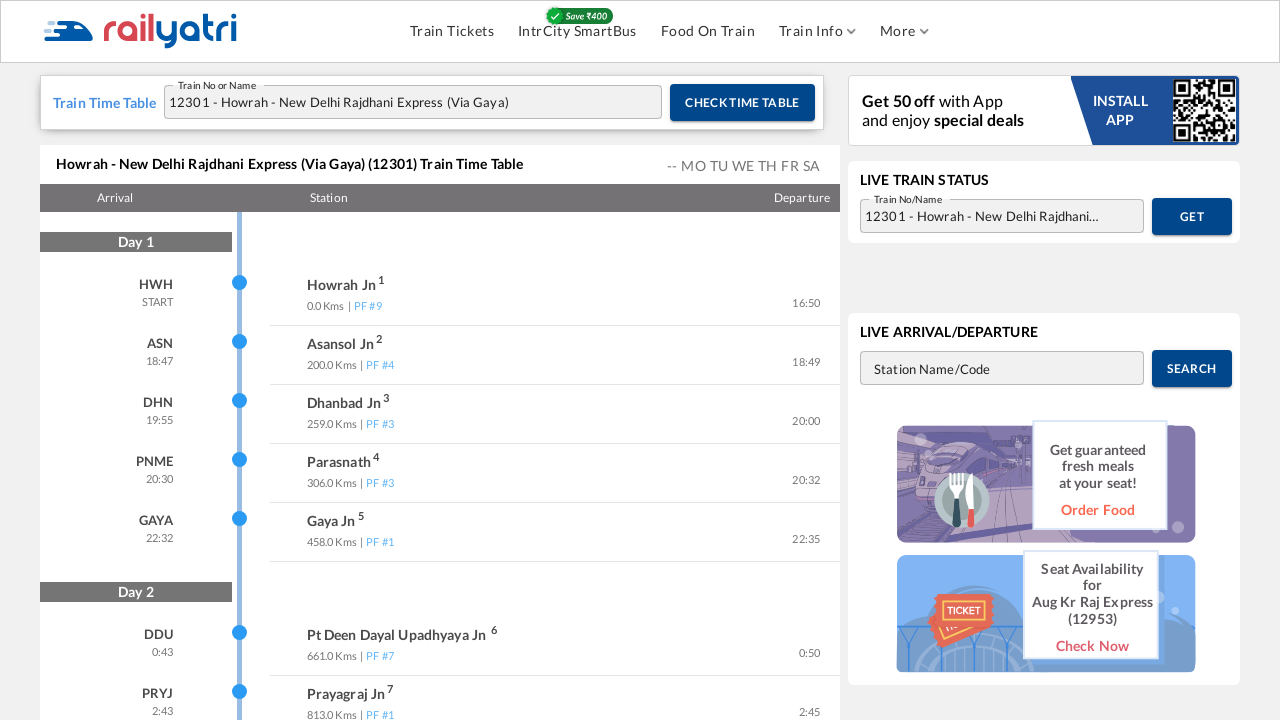

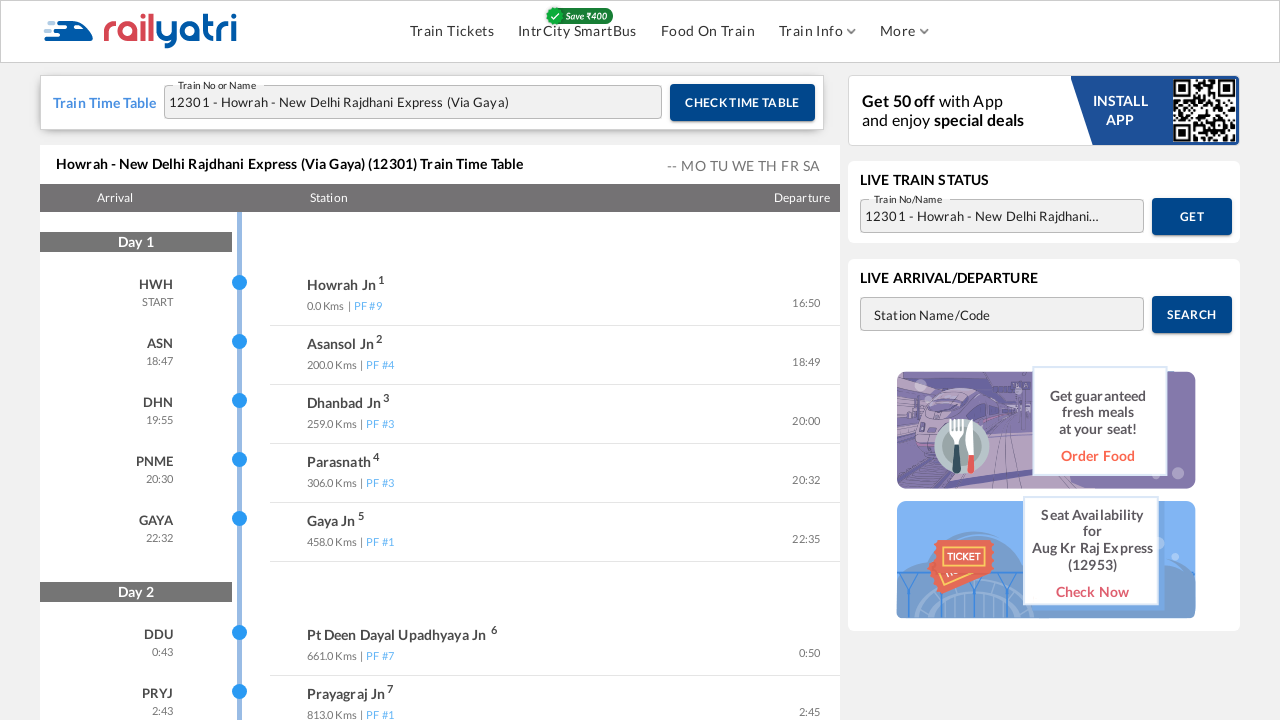